Tests JavaScript alert handling by clicking a button to trigger an alert and accepting it

Starting URL: https://the-internet.herokuapp.com/javascript_alerts

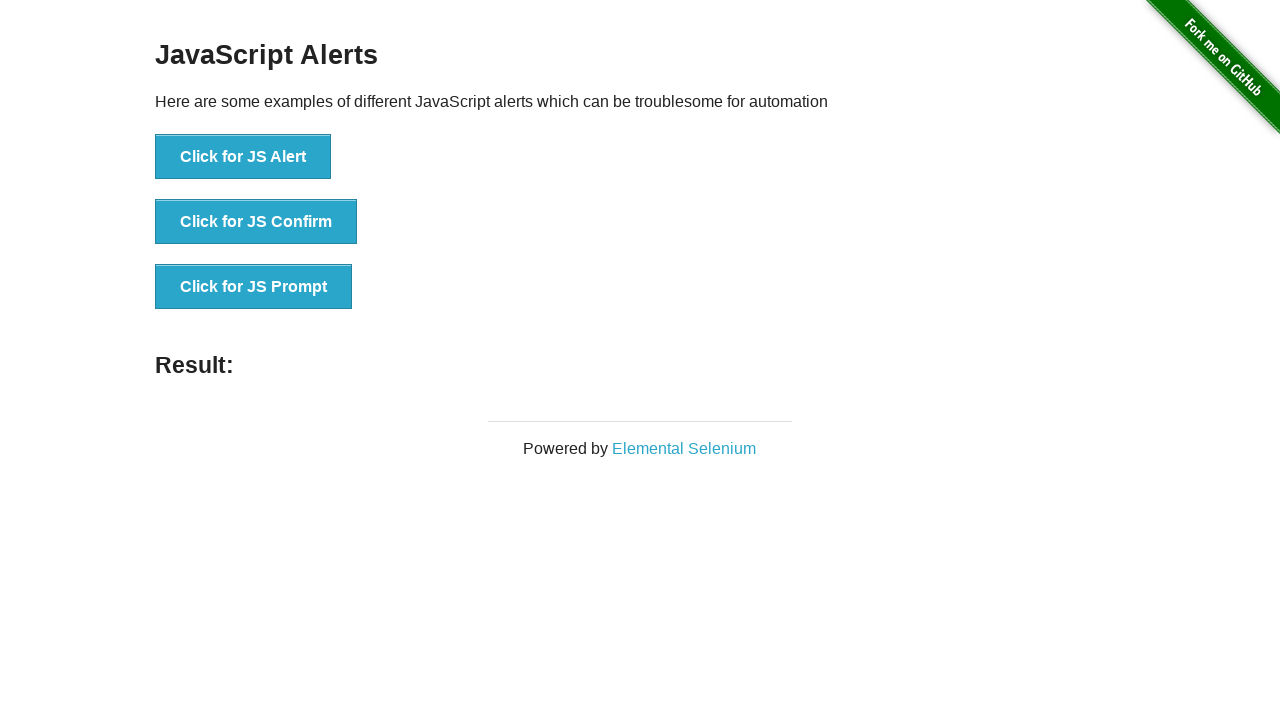

Clicked 'Click for JS Alert' button to trigger JavaScript alert at (243, 157) on xpath=//button[text()='Click for JS Alert']
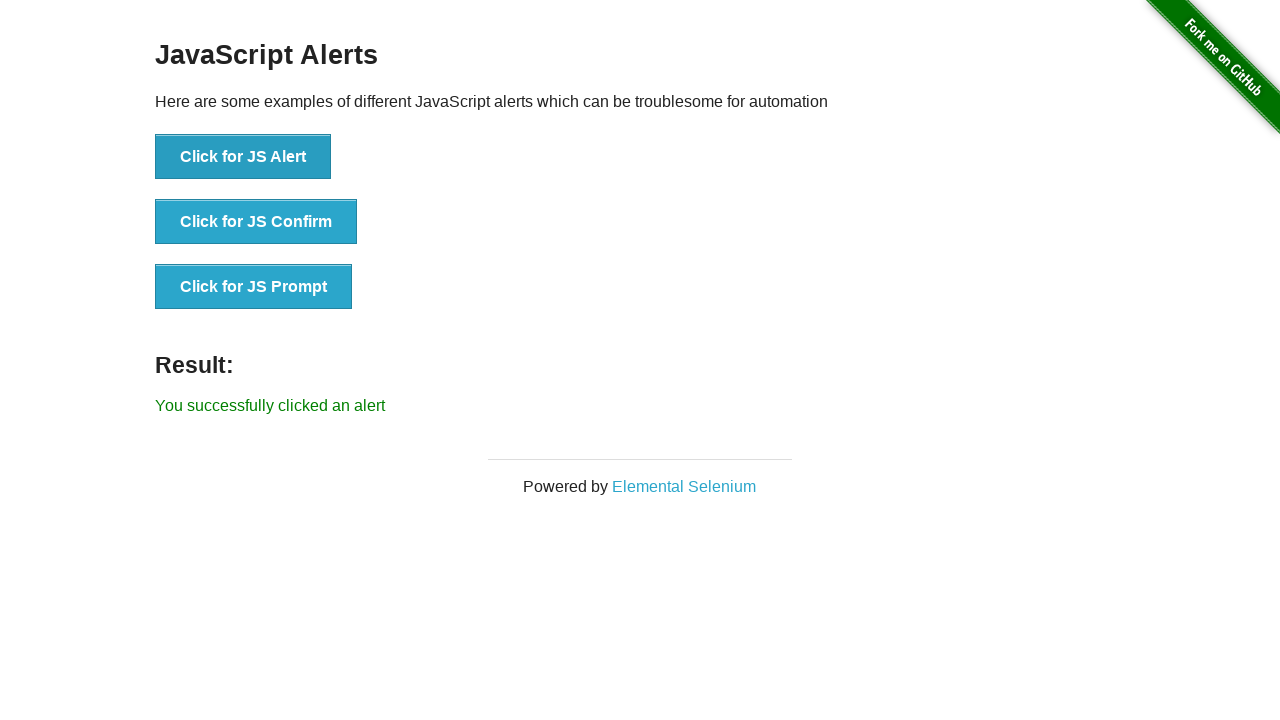

Set up dialog handler and accepted the alert
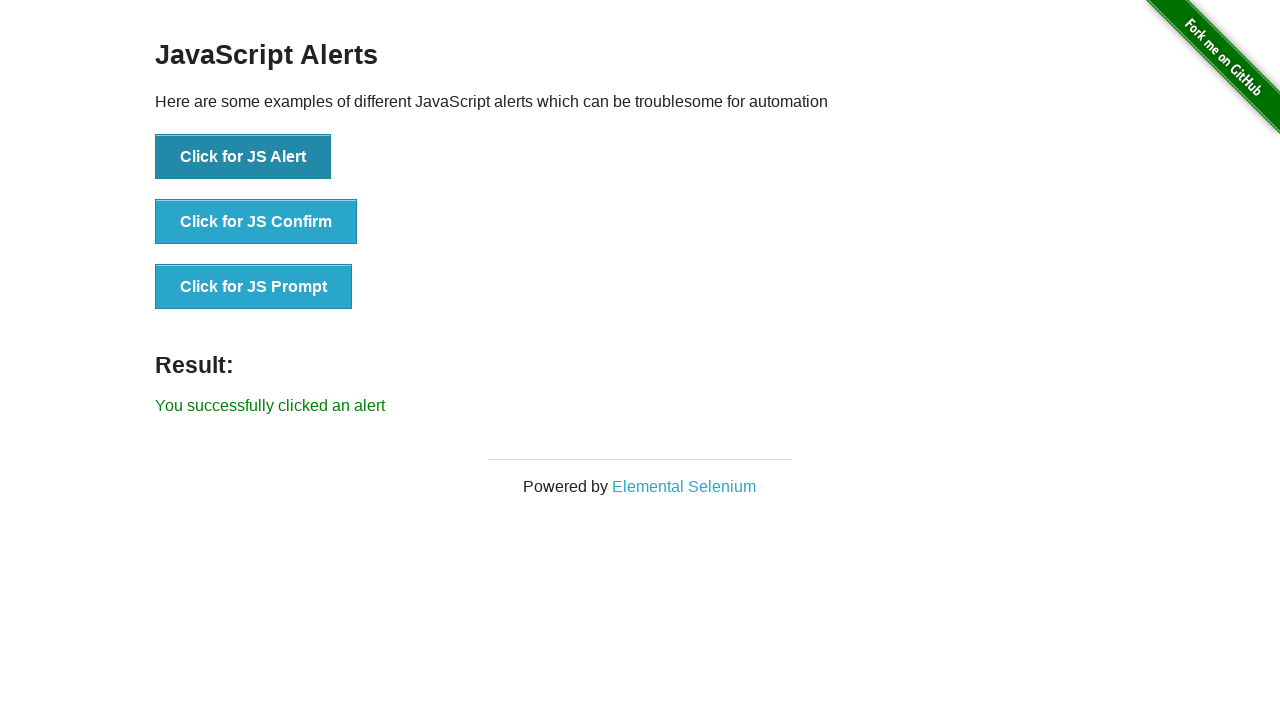

Retrieved result text from #result element
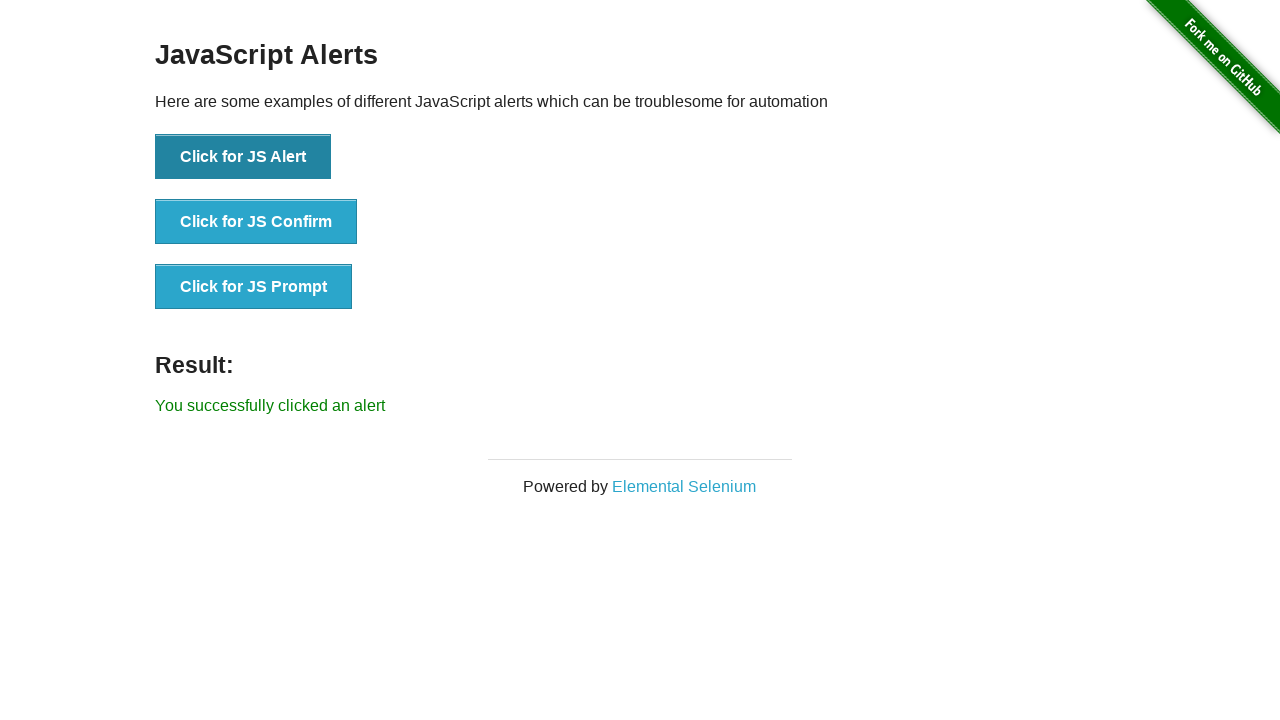

Verified result text matches 'You successfully clicked an alert'
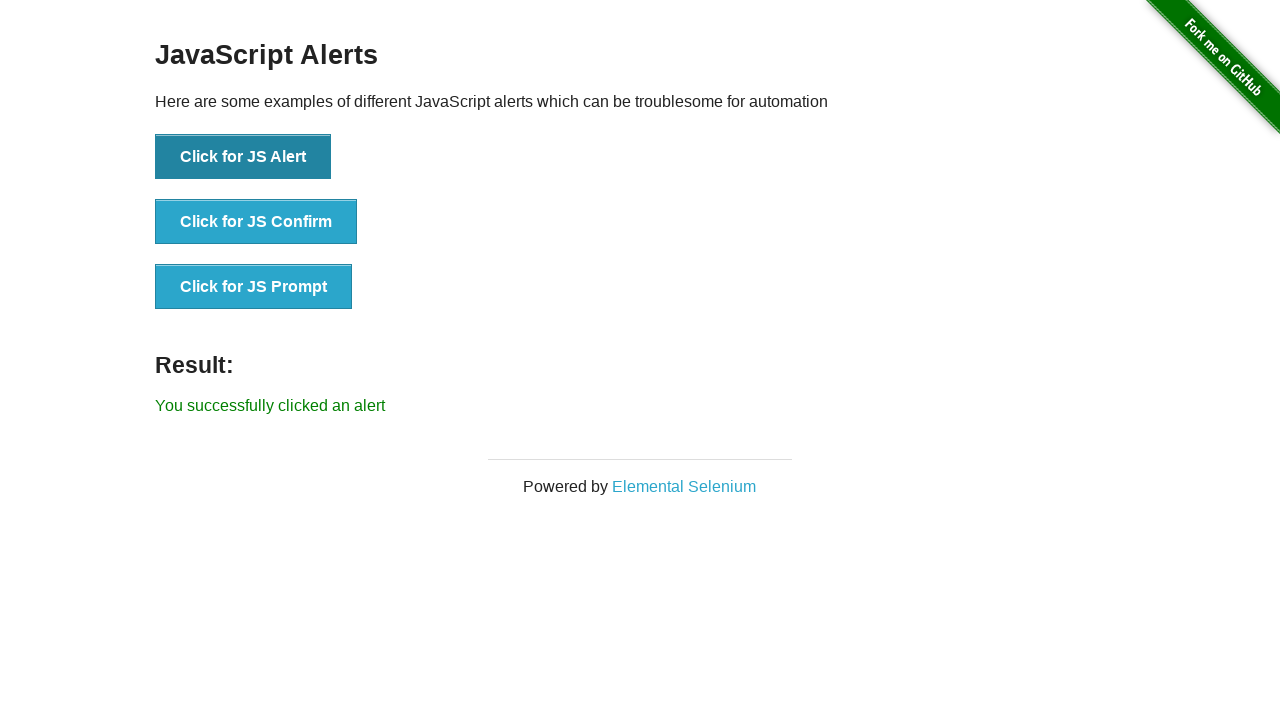

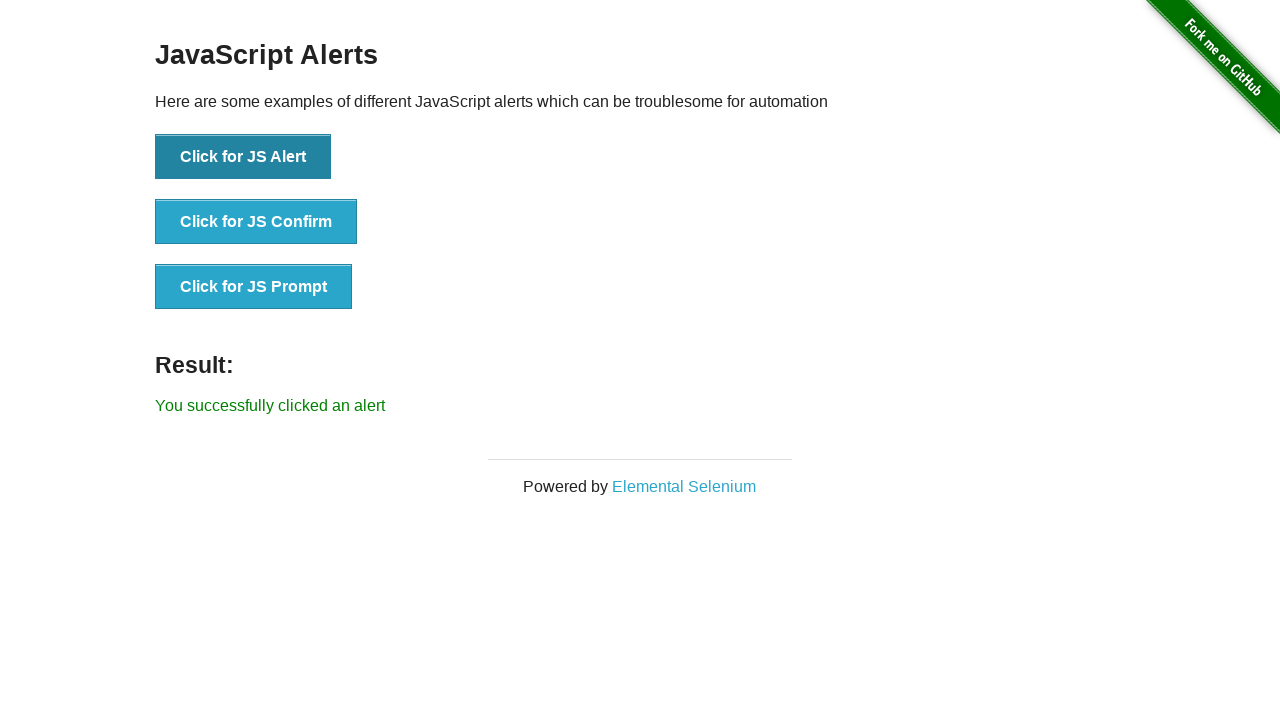